Tests entering text in a prompt dialog and dismissing

Starting URL: https://testpages.eviltester.com/styled/alerts/alert-test.html

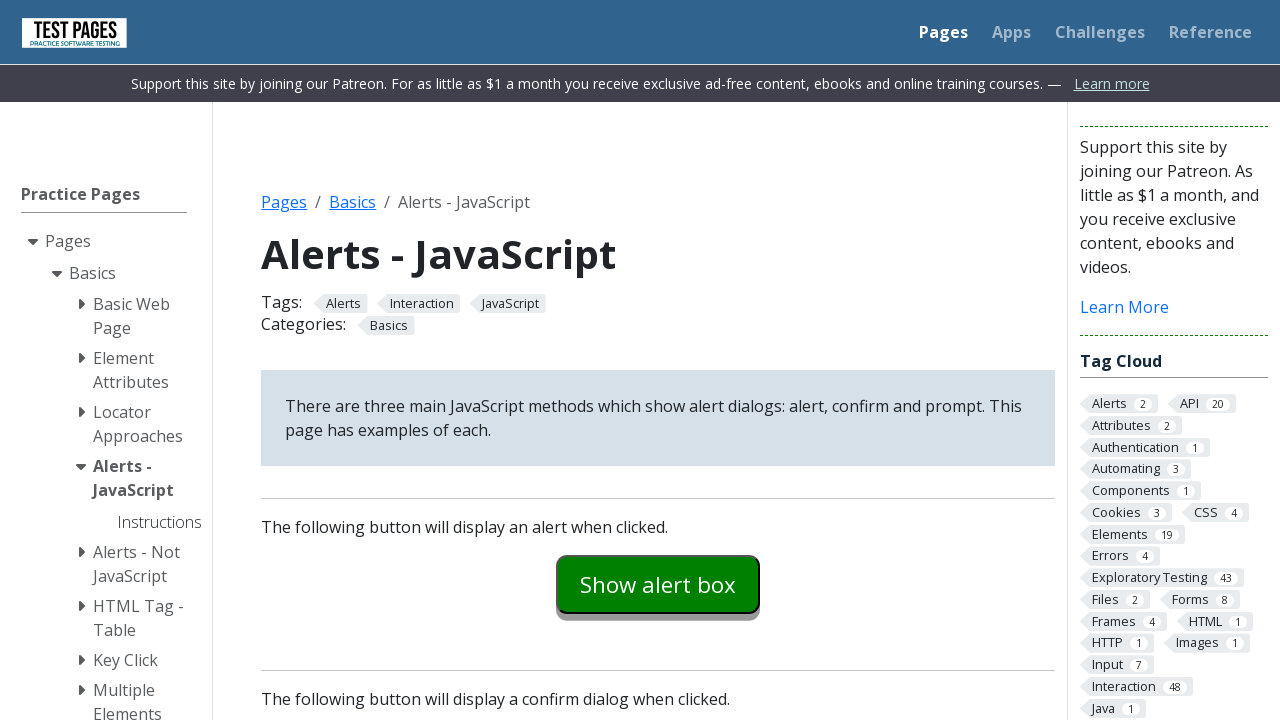

Set up dialog handler to dismiss prompts
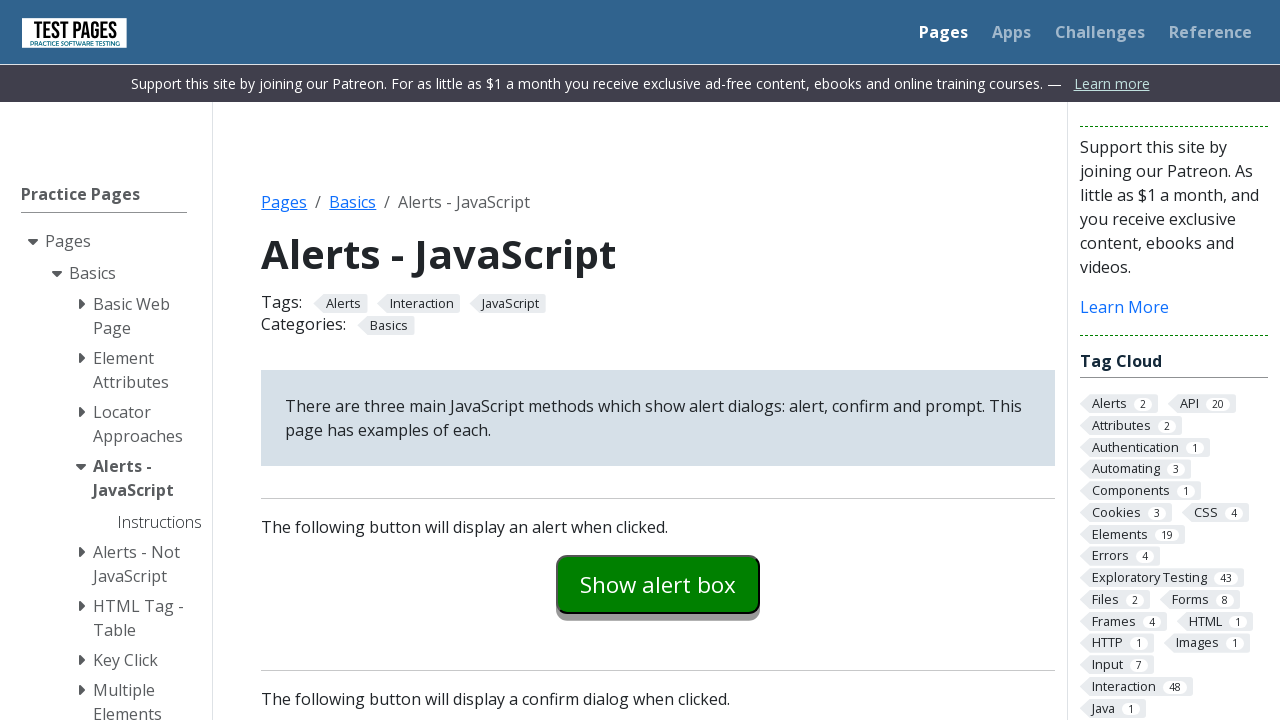

Clicked the prompt example button at (658, 360) on #promptexample
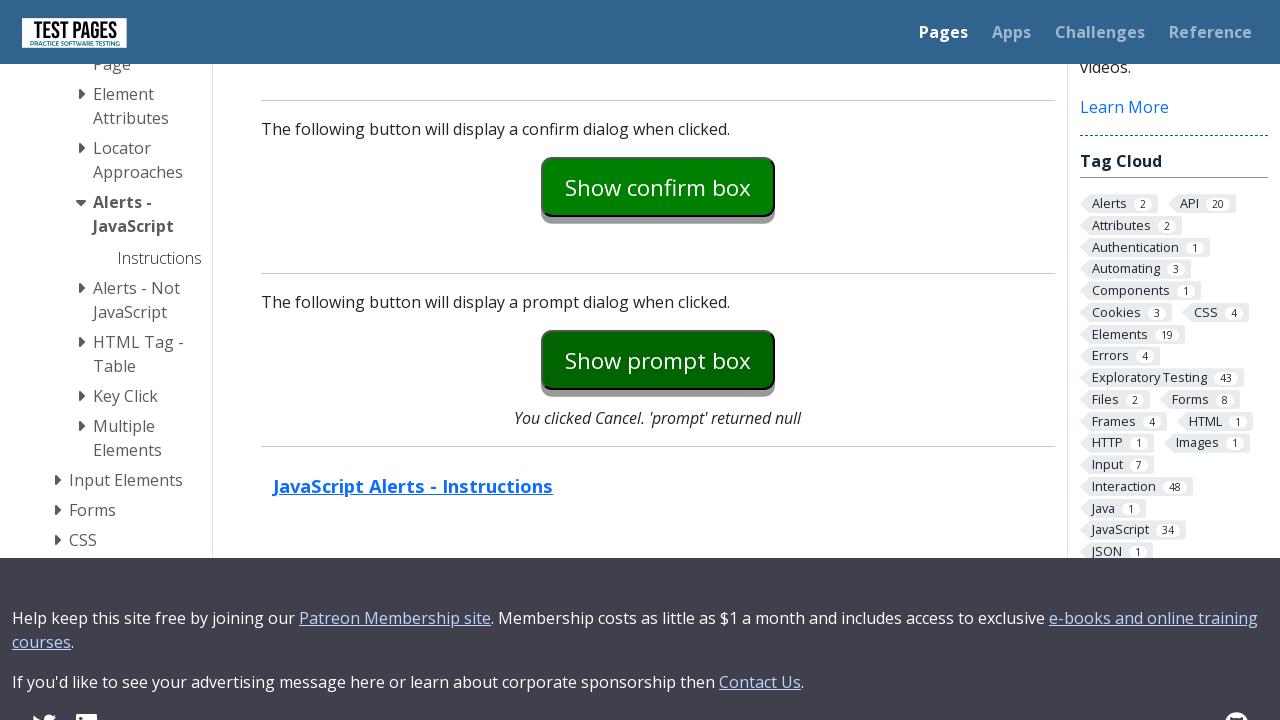

Prompt explanation text appeared after dismissing prompt dialog
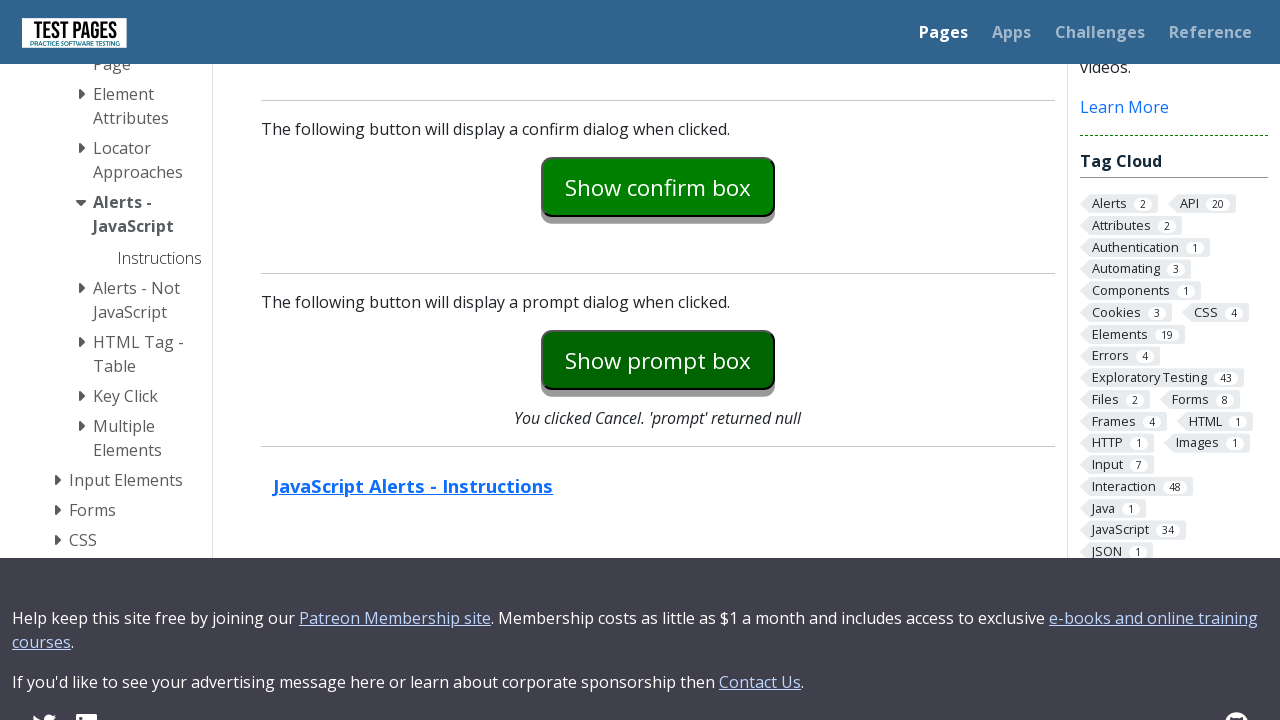

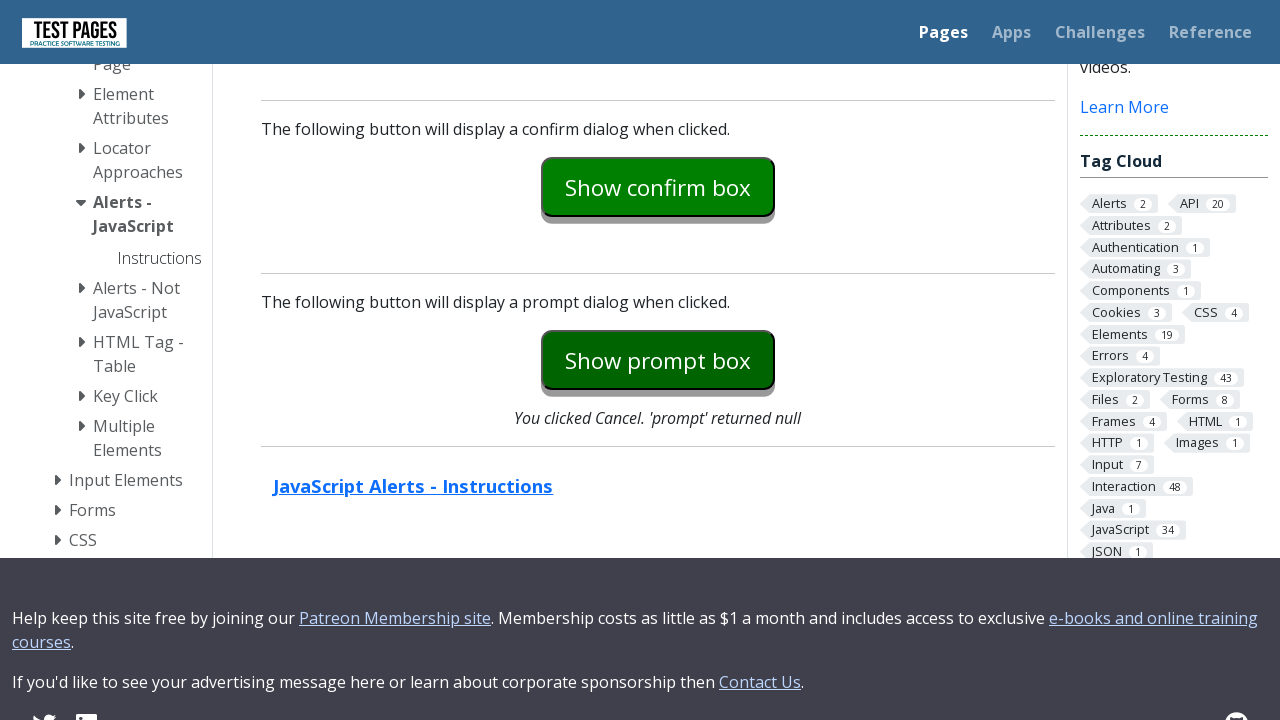